Tests timeout handling by clicking start button and attempting to wait for an element with a short timeout, then waiting longer

Starting URL: http://the-internet.herokuapp.com/dynamic_loading/1

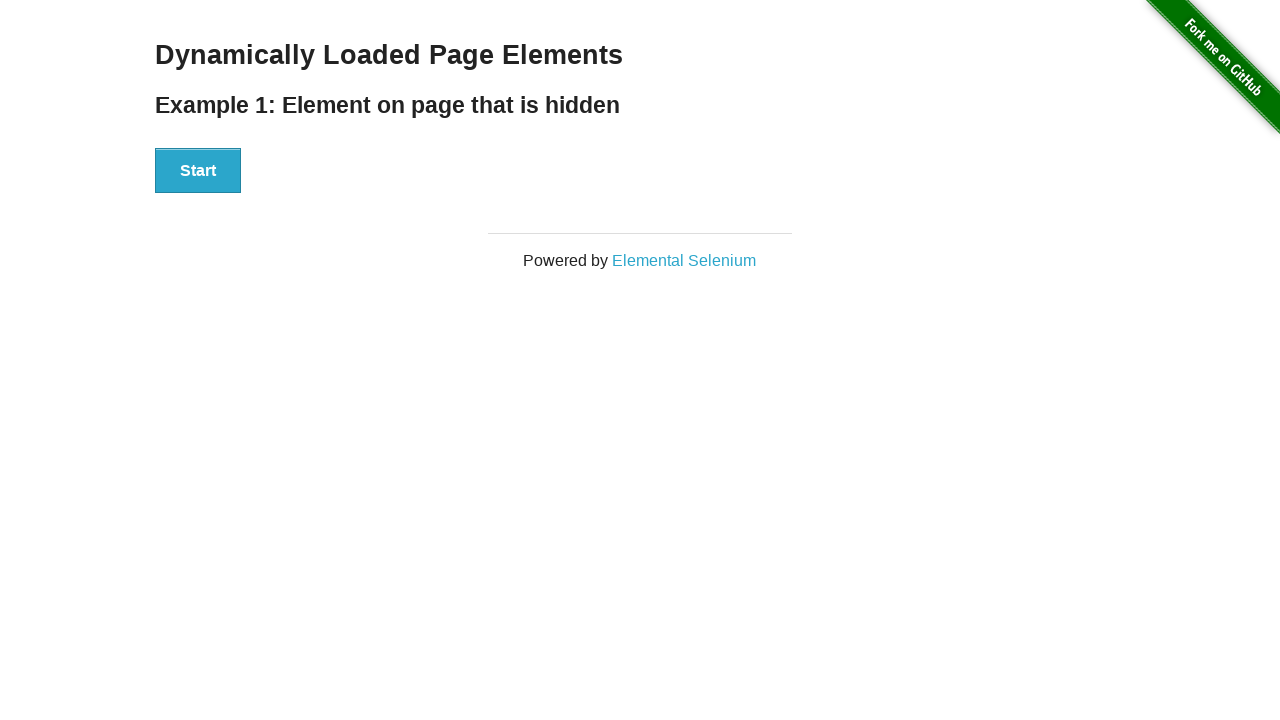

Clicked start button to trigger dynamic loading at (198, 171) on xpath=//div[@id='start']//button
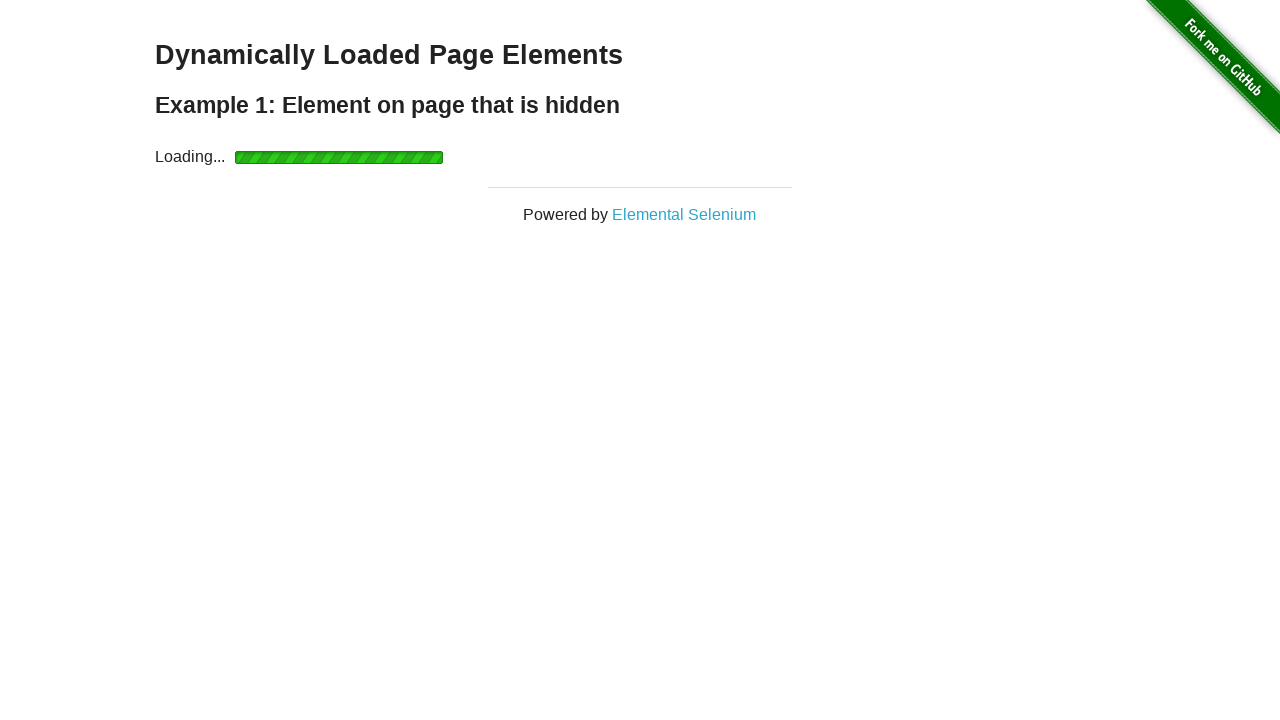

Short timeout (2000ms) expired waiting for element
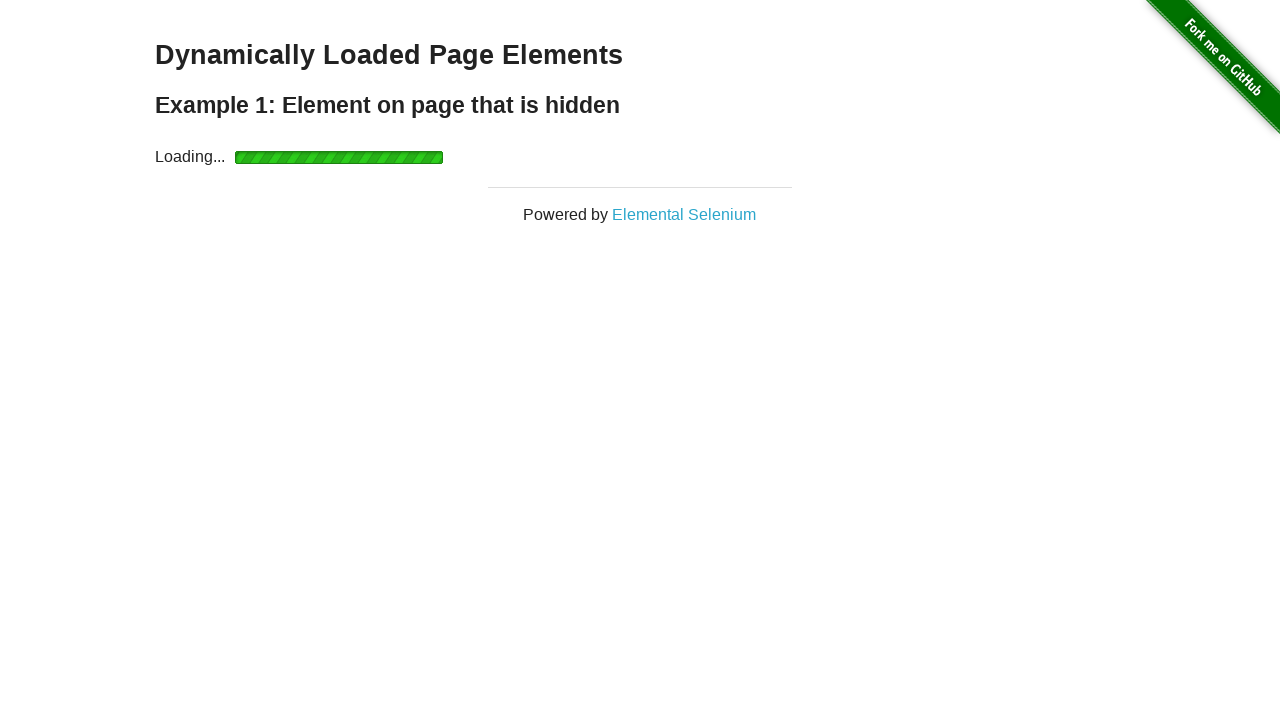

Waited additional 3000ms for element to appear
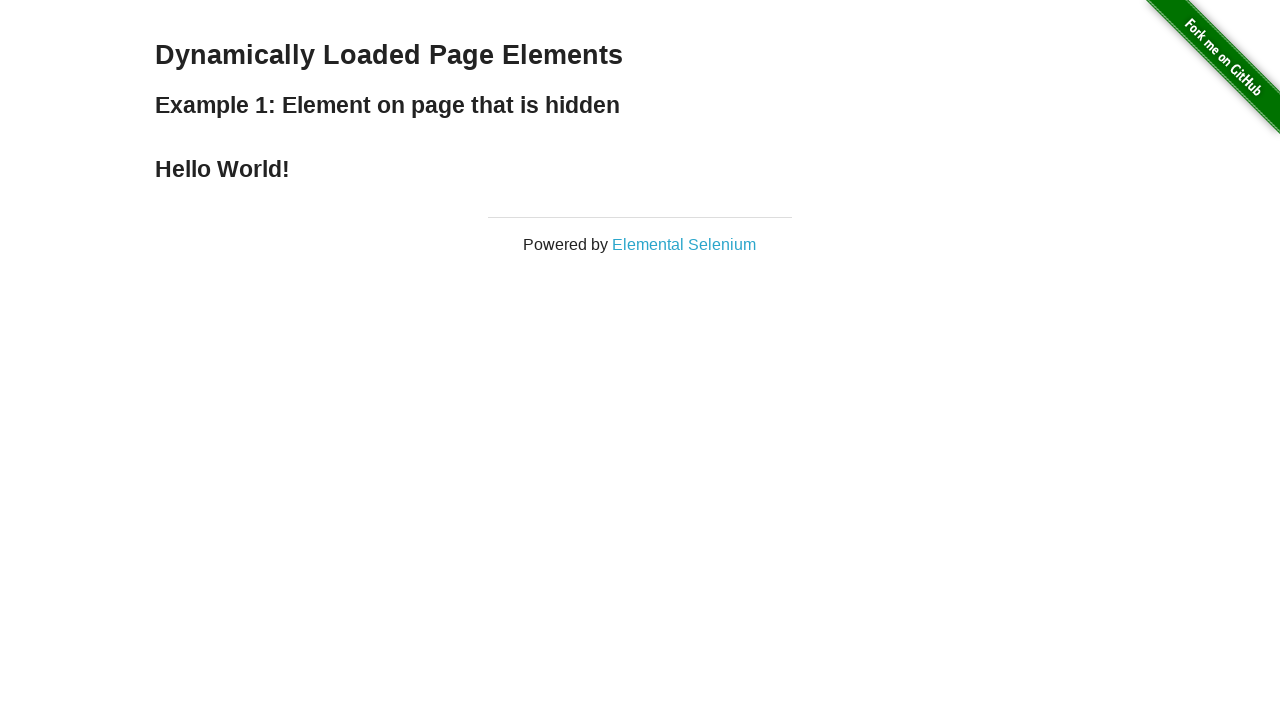

Located finish element with h4 tag
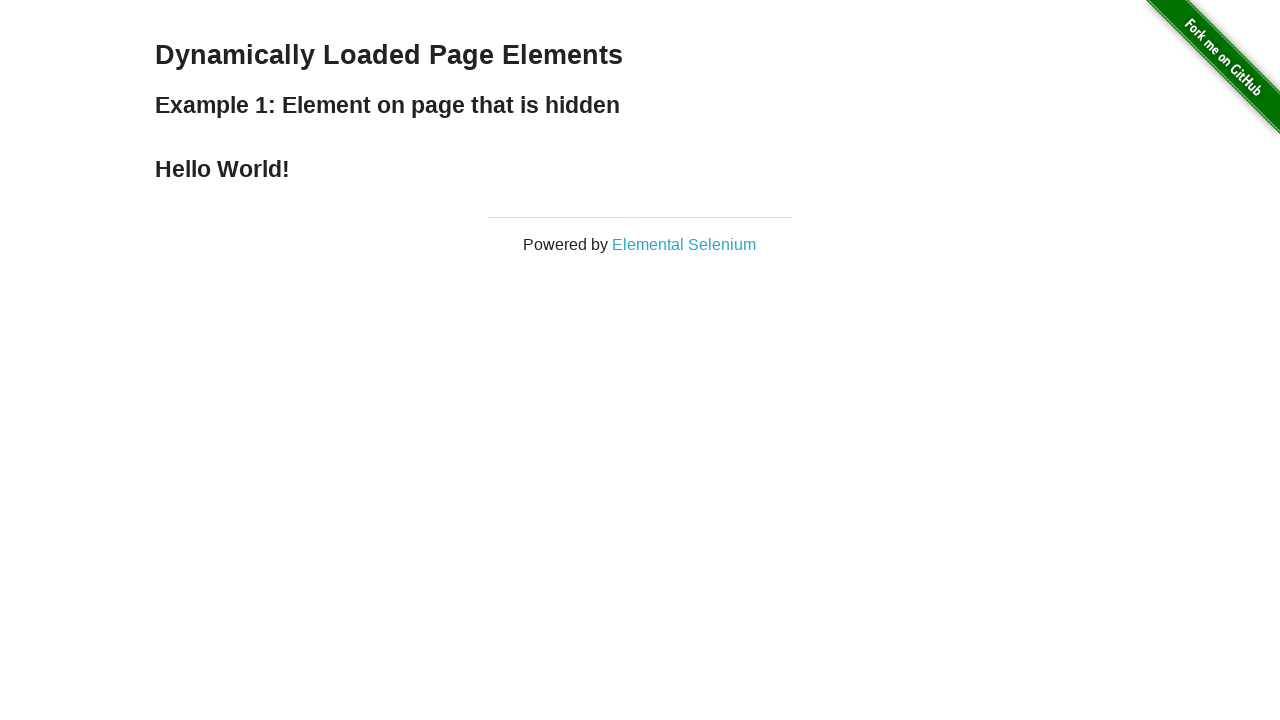

Verified 'Hello World!' text is present in element
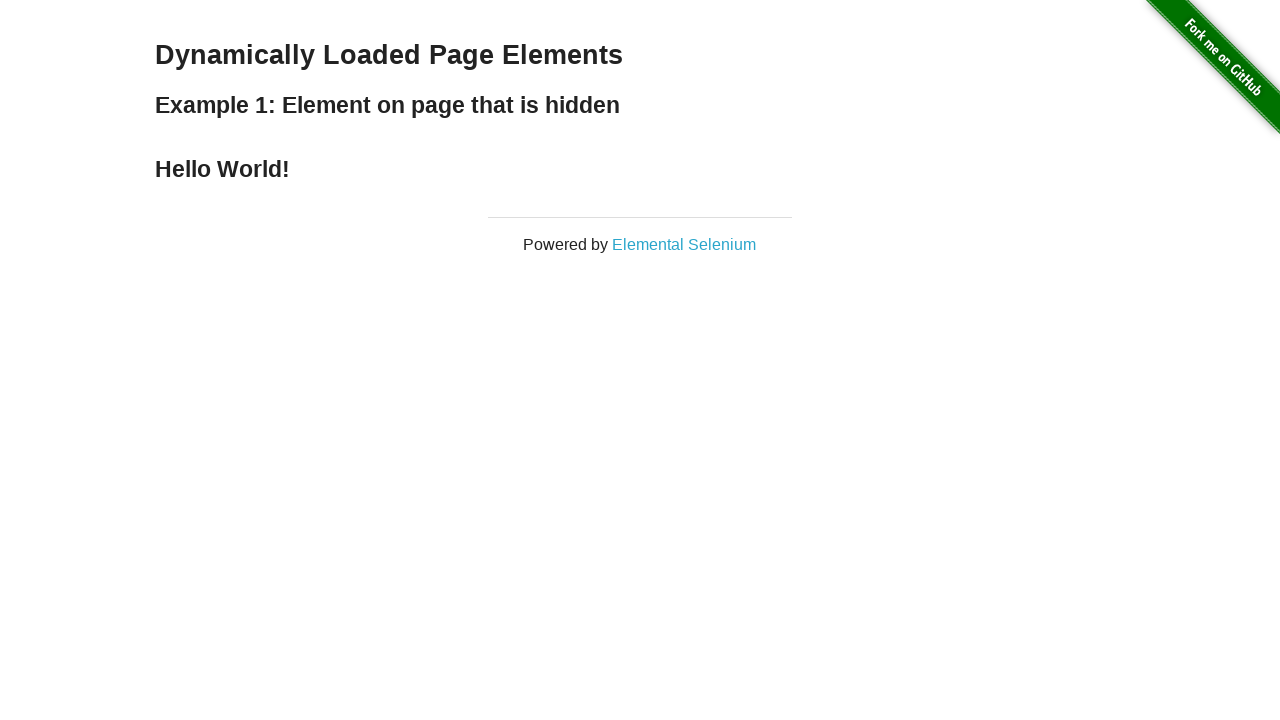

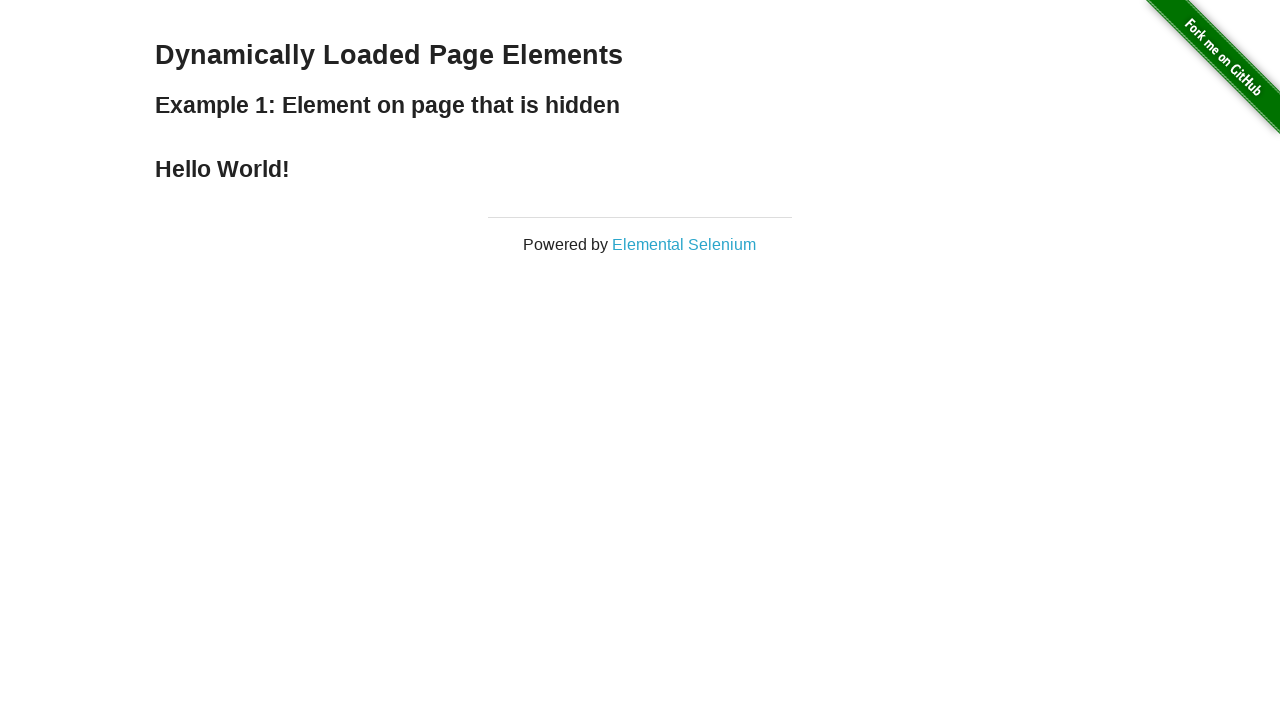